Navigates to a specific Stepik lesson page and waits for it to load

Starting URL: https://stepik.org/lesson/25969/step/12

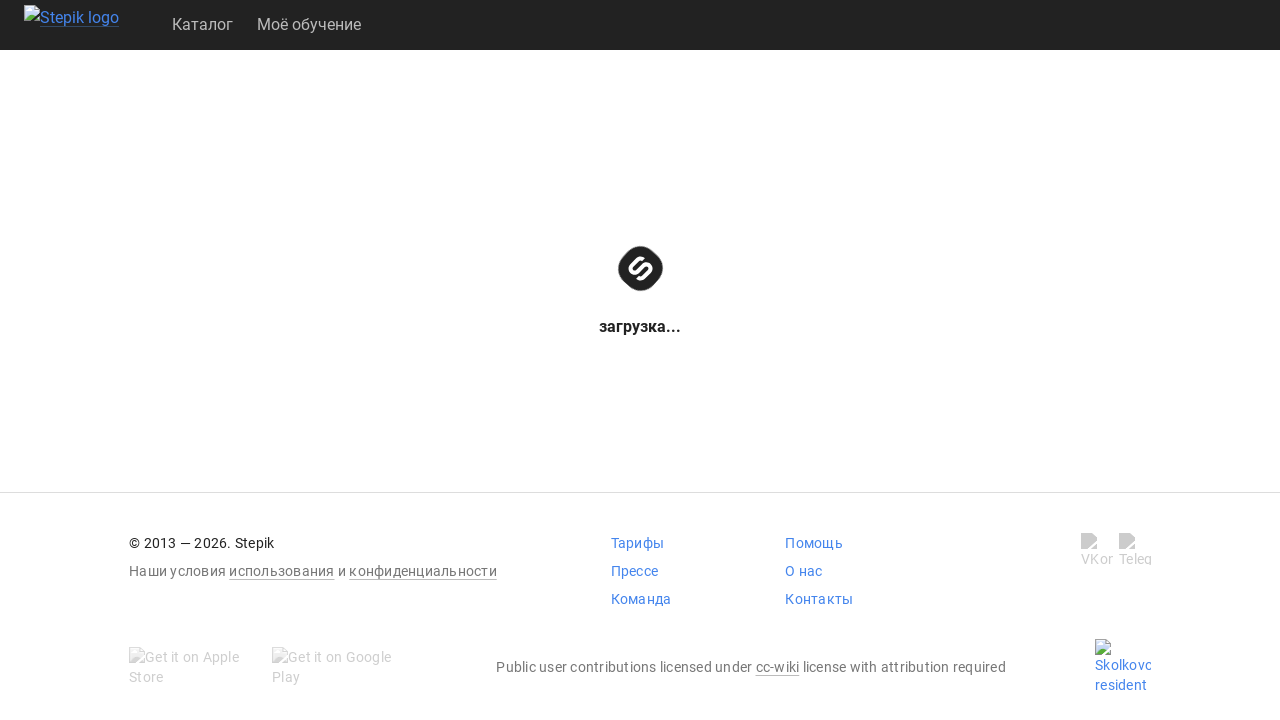

Waited for page to reach networkidle state on Stepik lesson 25969 step 12
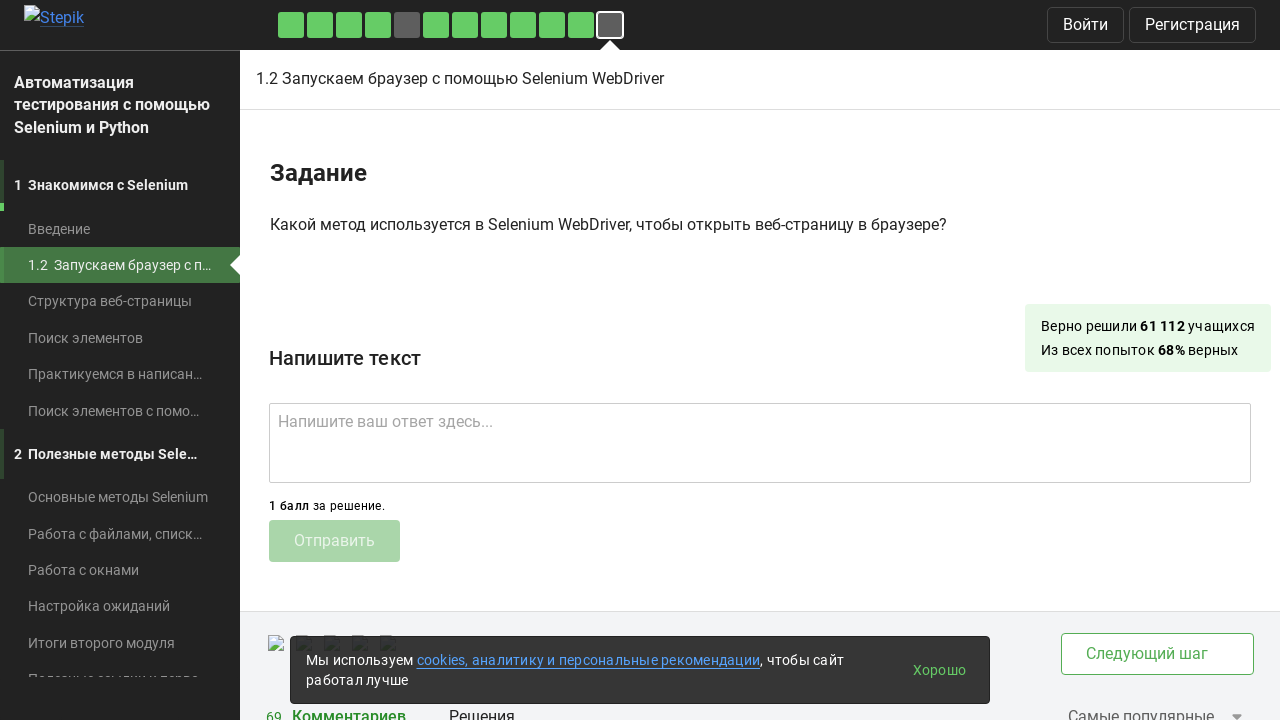

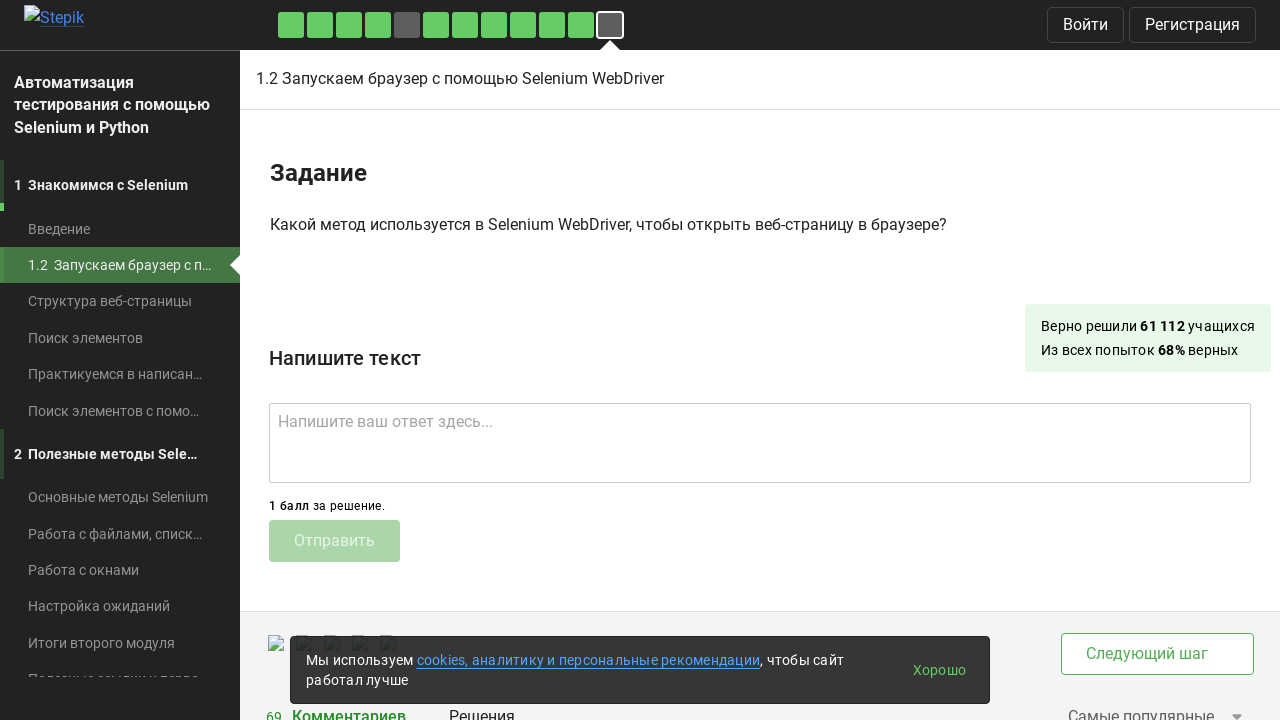